Tests the search functionality on a class webpage by clicking the search button, entering a search term "UML", and verifying that results are found.

Starting URL: https://maciejskorski.github.io/software_engineering

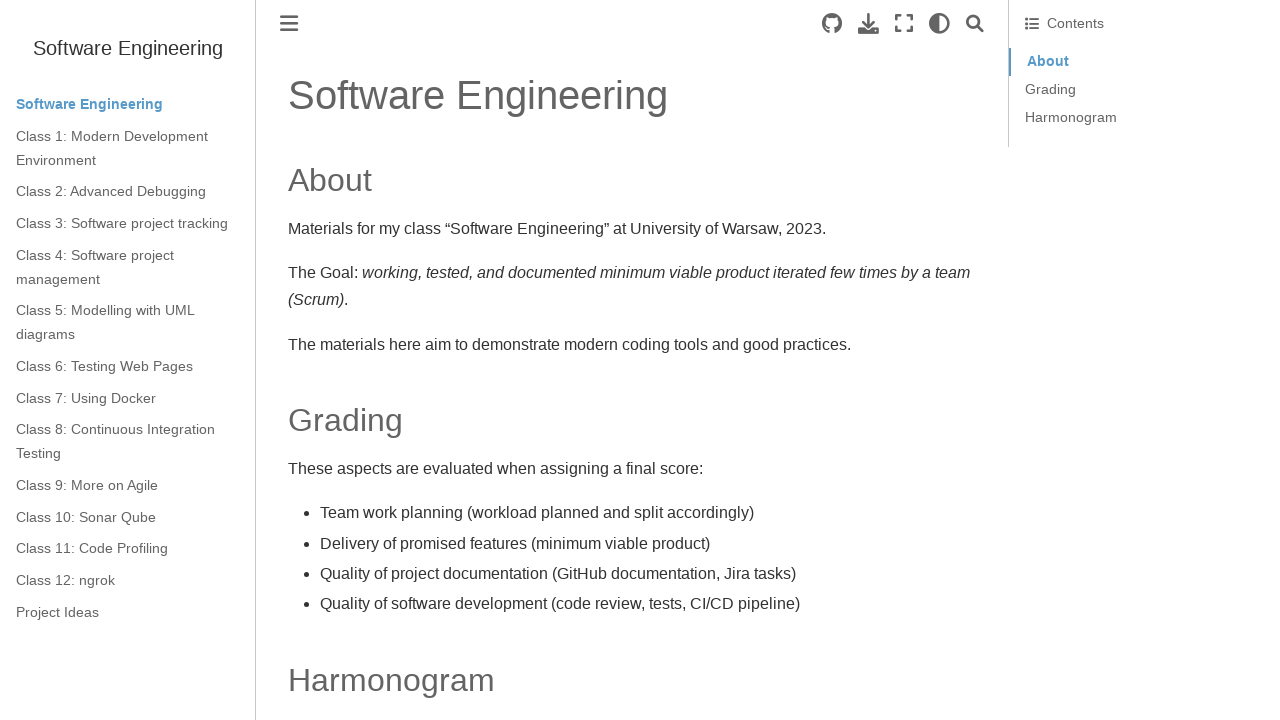

Clicked search button to open search functionality at (975, 24) on .search-button
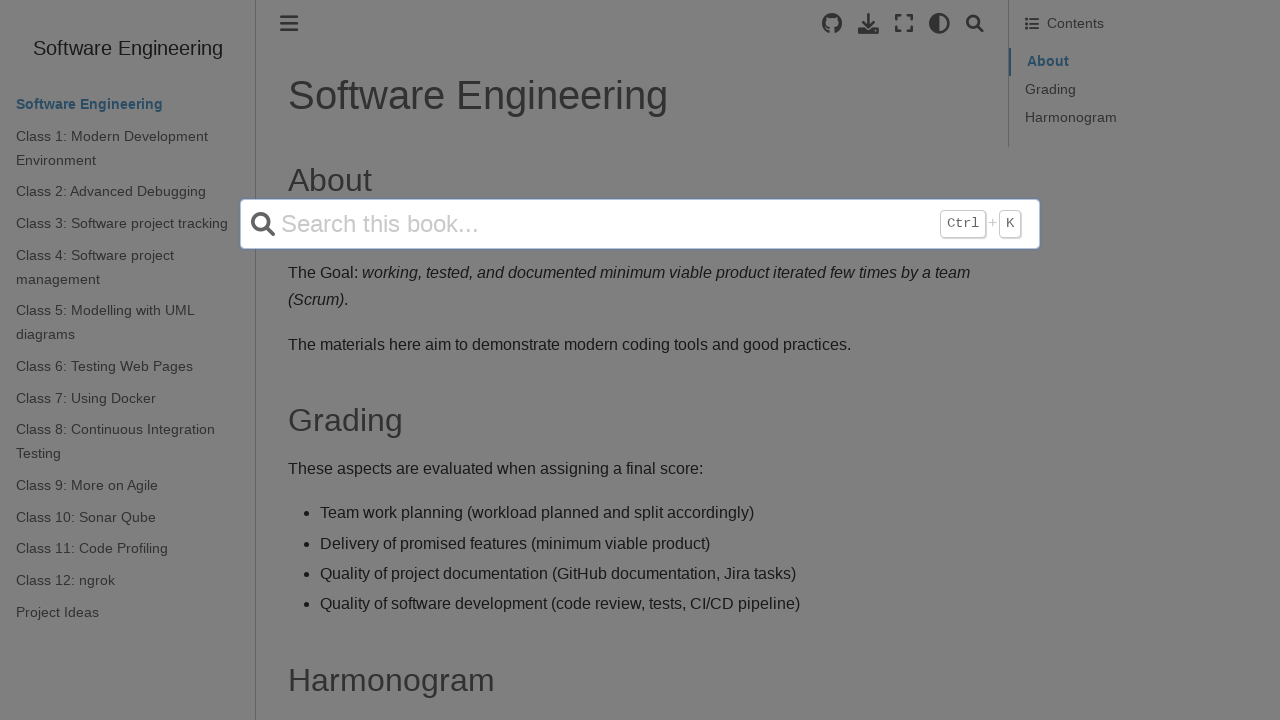

Entered 'UML' in the search input field on input[name='q']
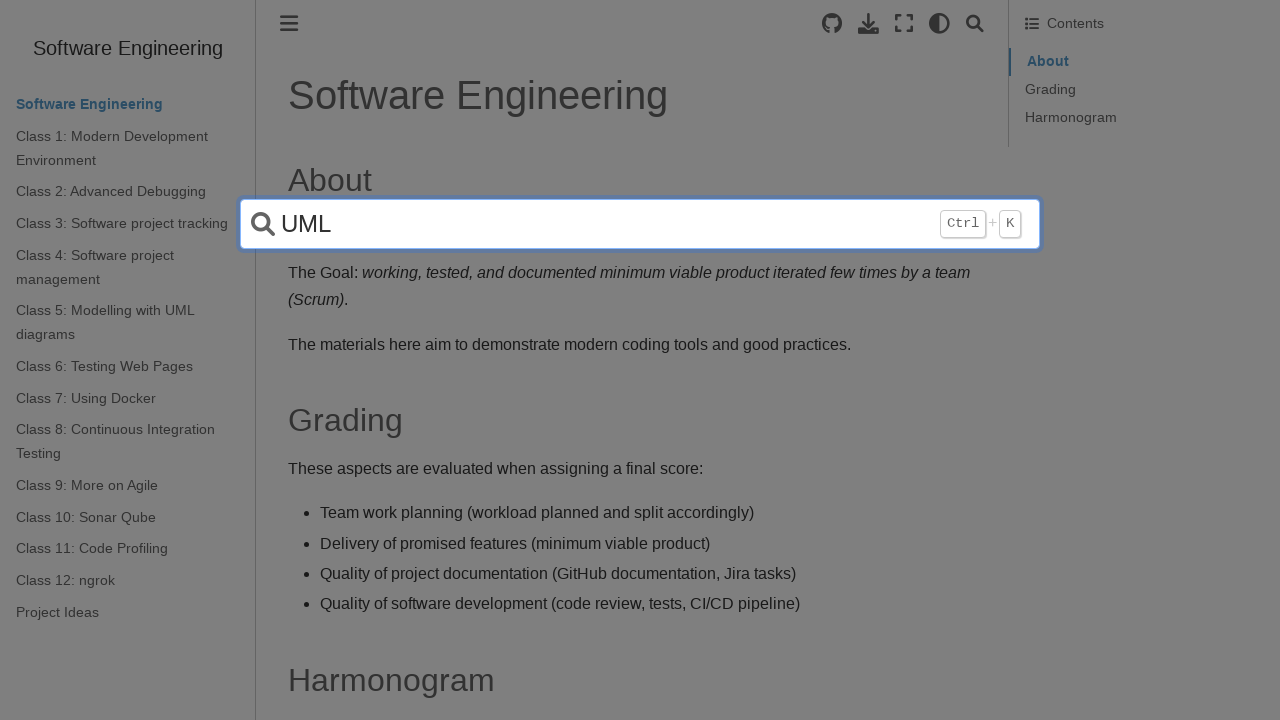

Pressed Enter to submit the search query on input[name='q']
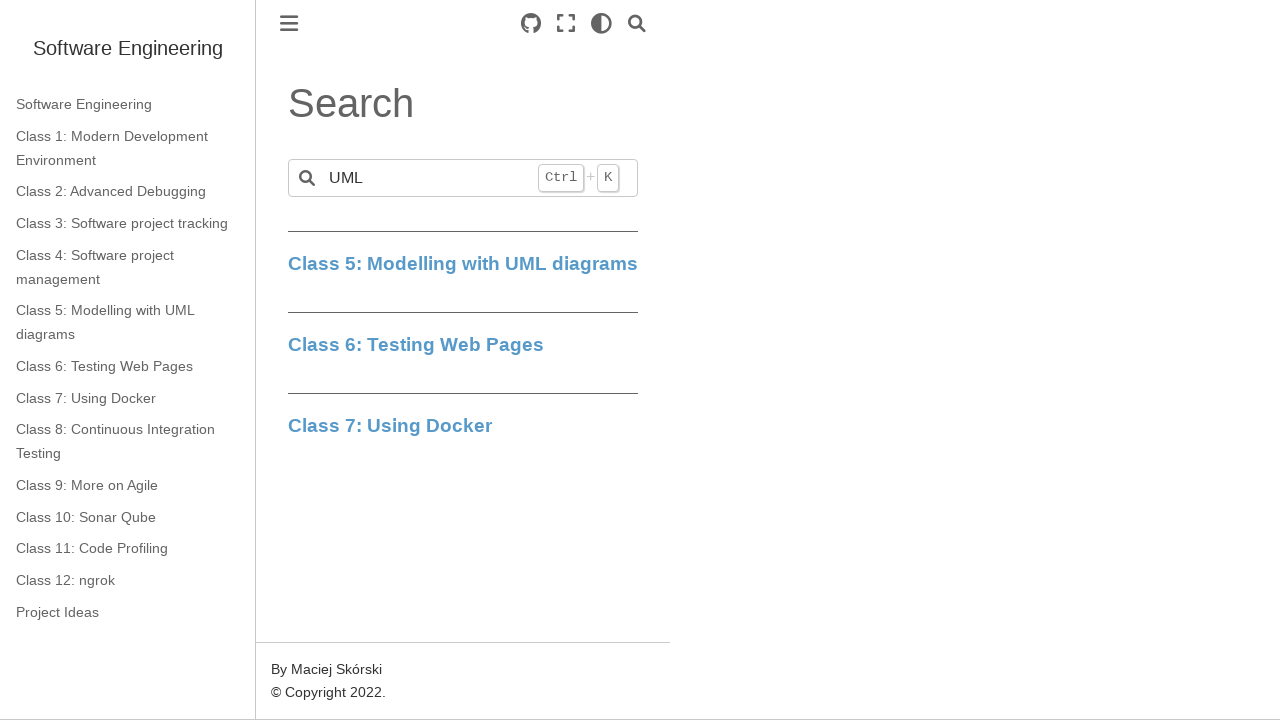

Waited for network to be idle, search results loaded
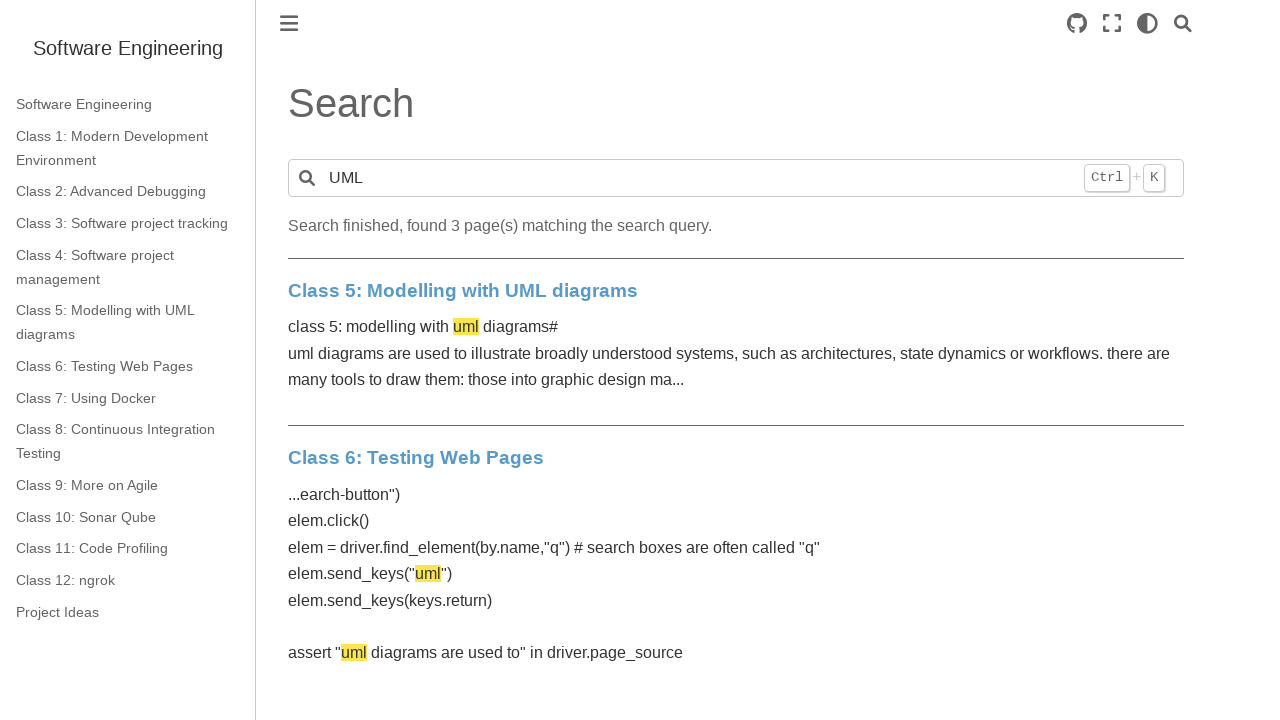

Verified that search results were found for 'UML' query
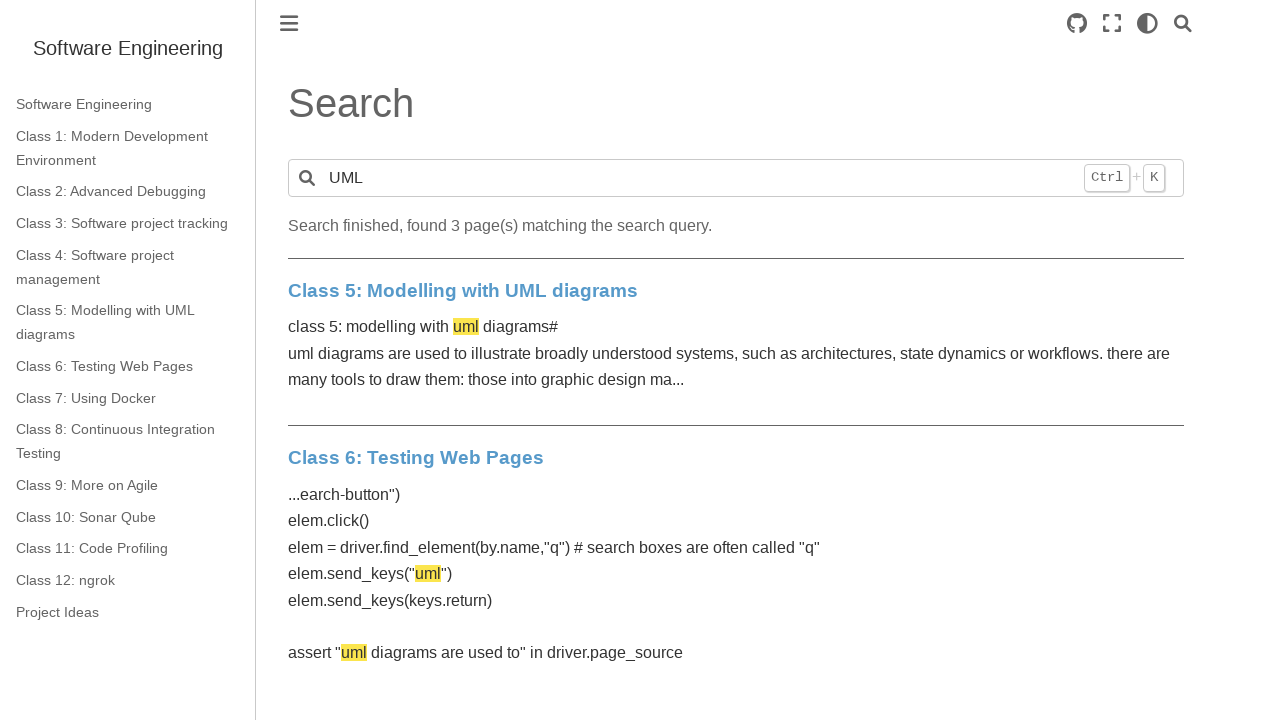

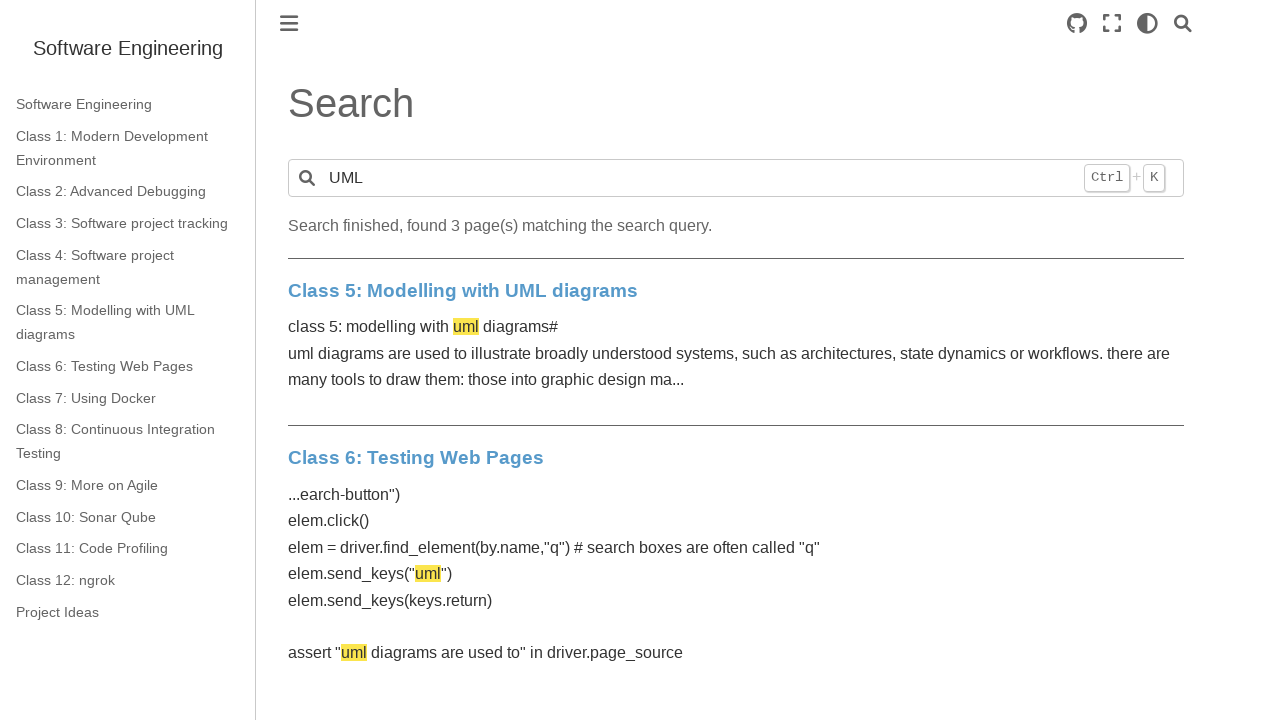